Tests deleting a task using the destroy button on Active filter.

Starting URL: https://todomvc4tasj.herokuapp.com/

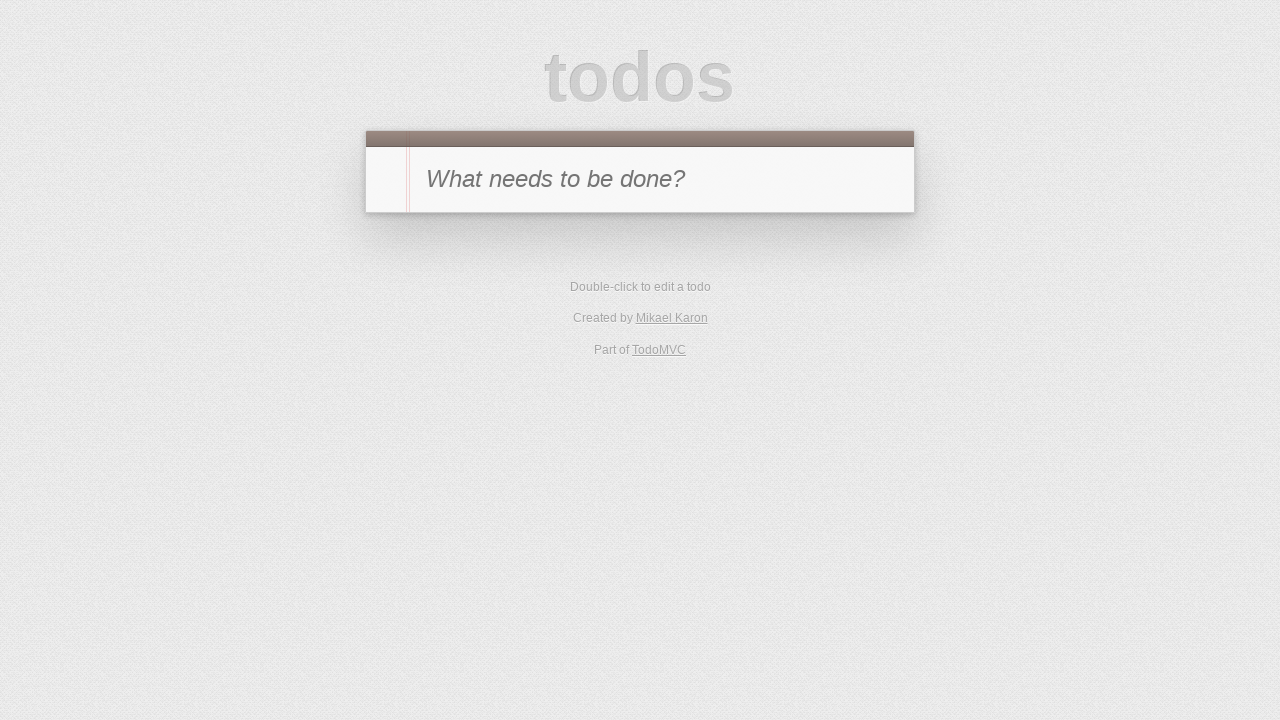

Set up localStorage with one active task
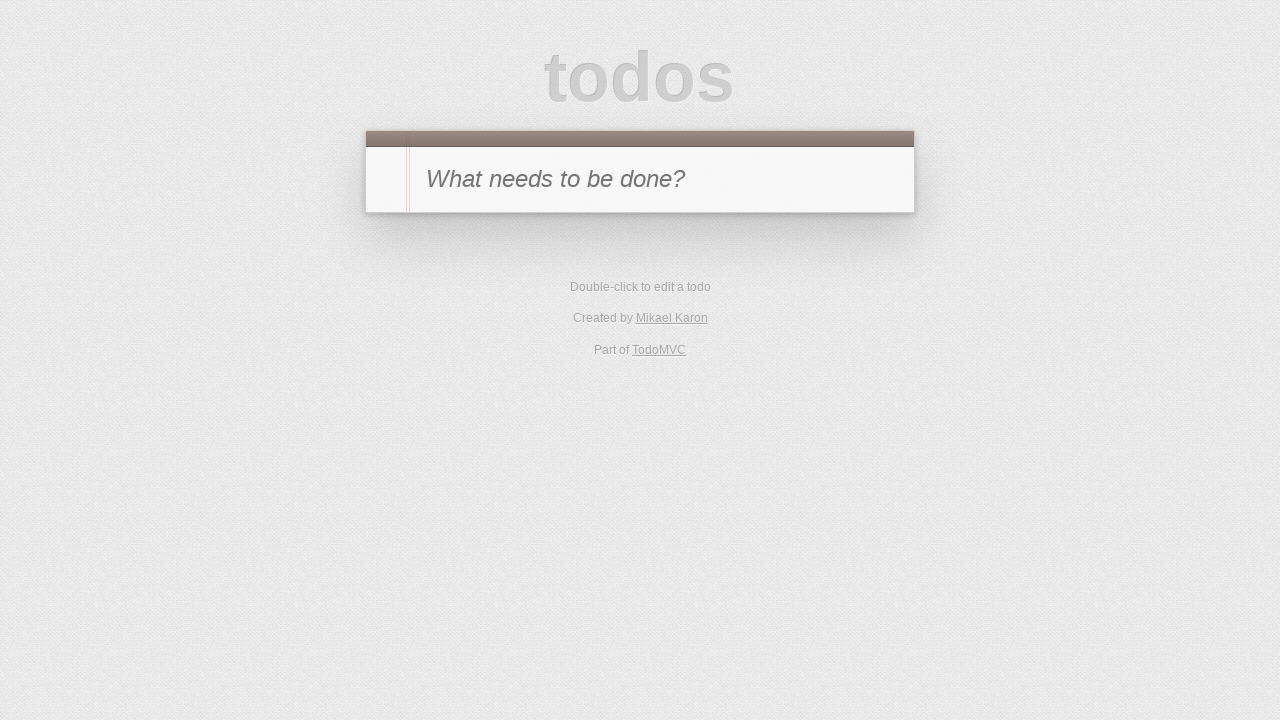

Reloaded page to apply task data
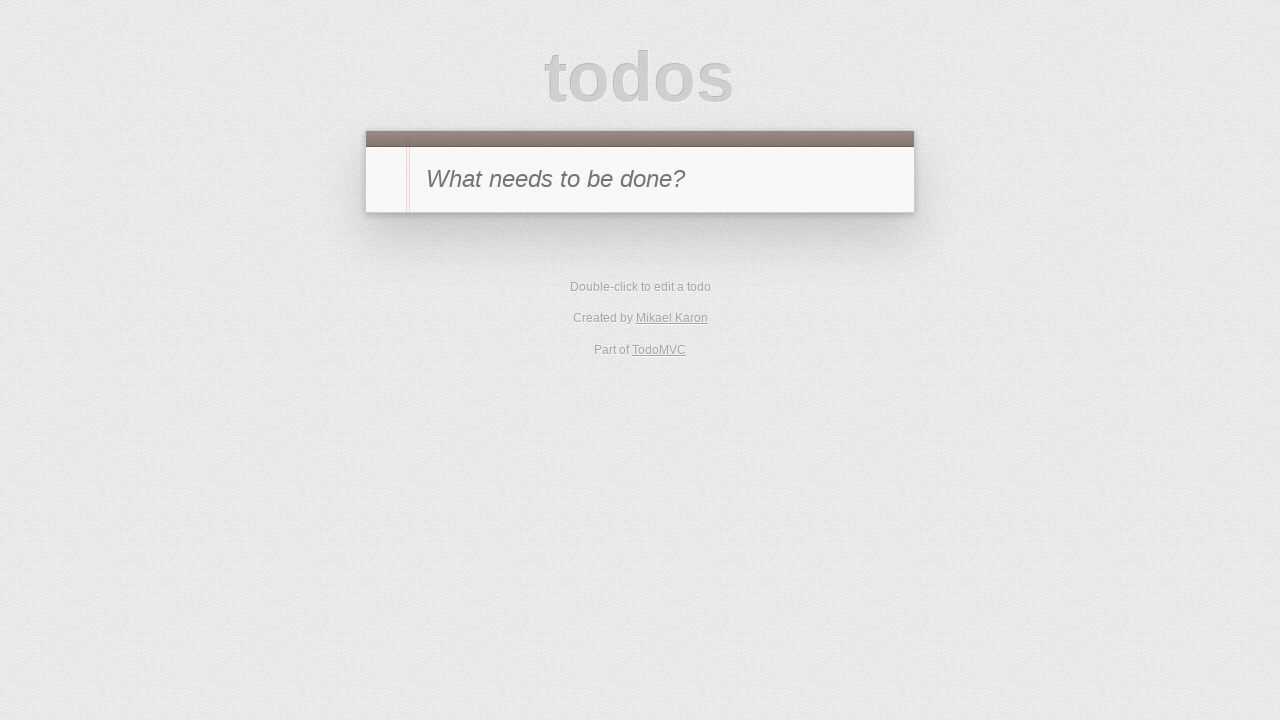

Clicked Active filter at (614, 291) on [href='#/active']
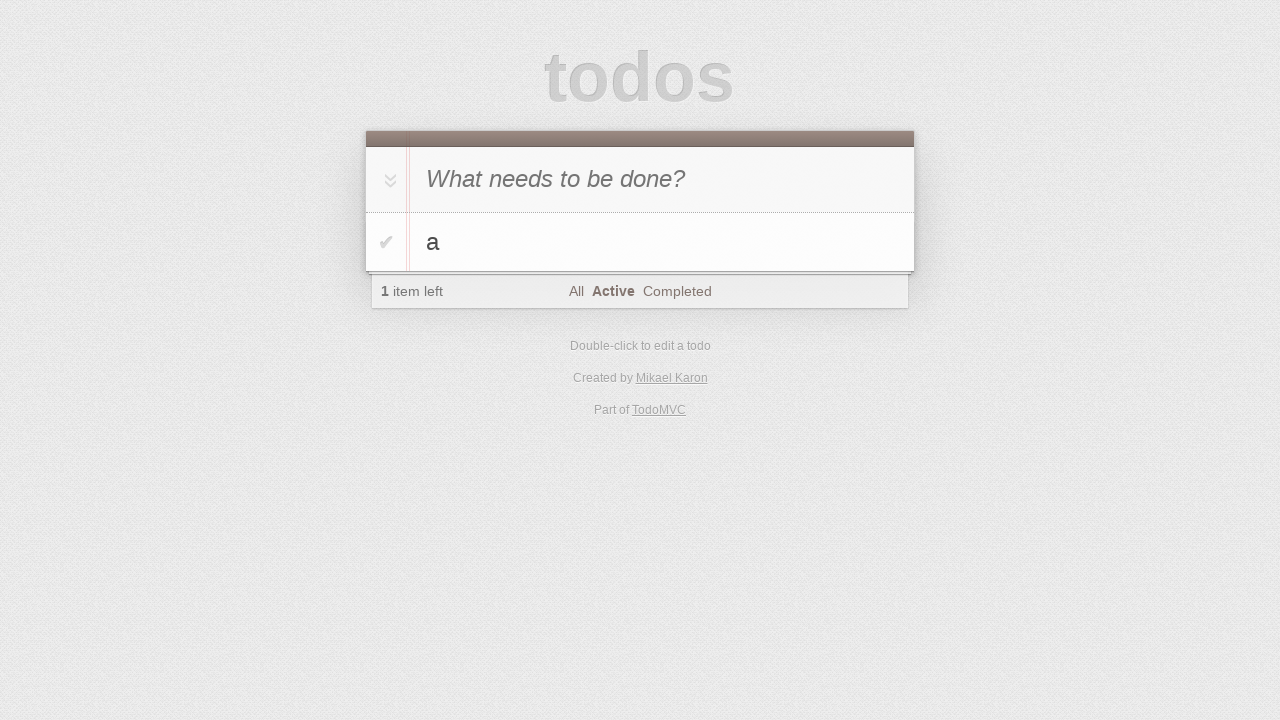

Hovered over task 'a' in the list at (640, 242) on #todo-list li:has-text('a')
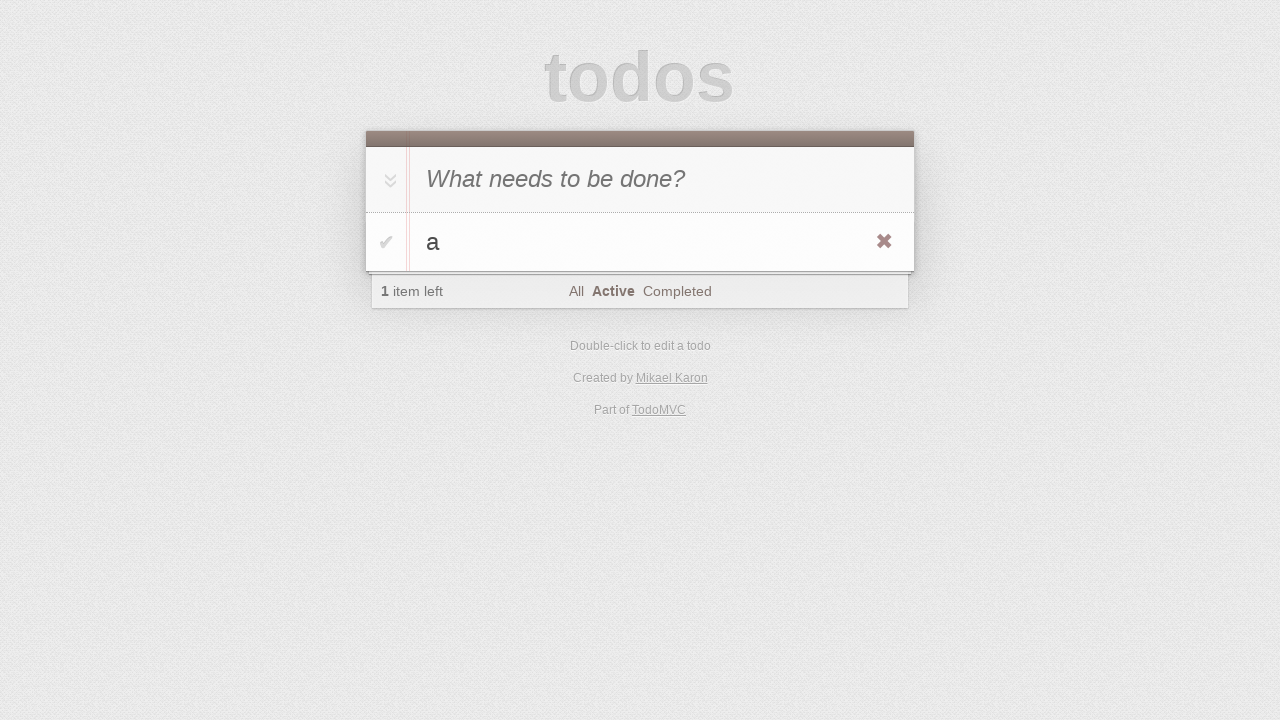

Clicked destroy button to delete task at (884, 242) on #todo-list li:has-text('a') .destroy
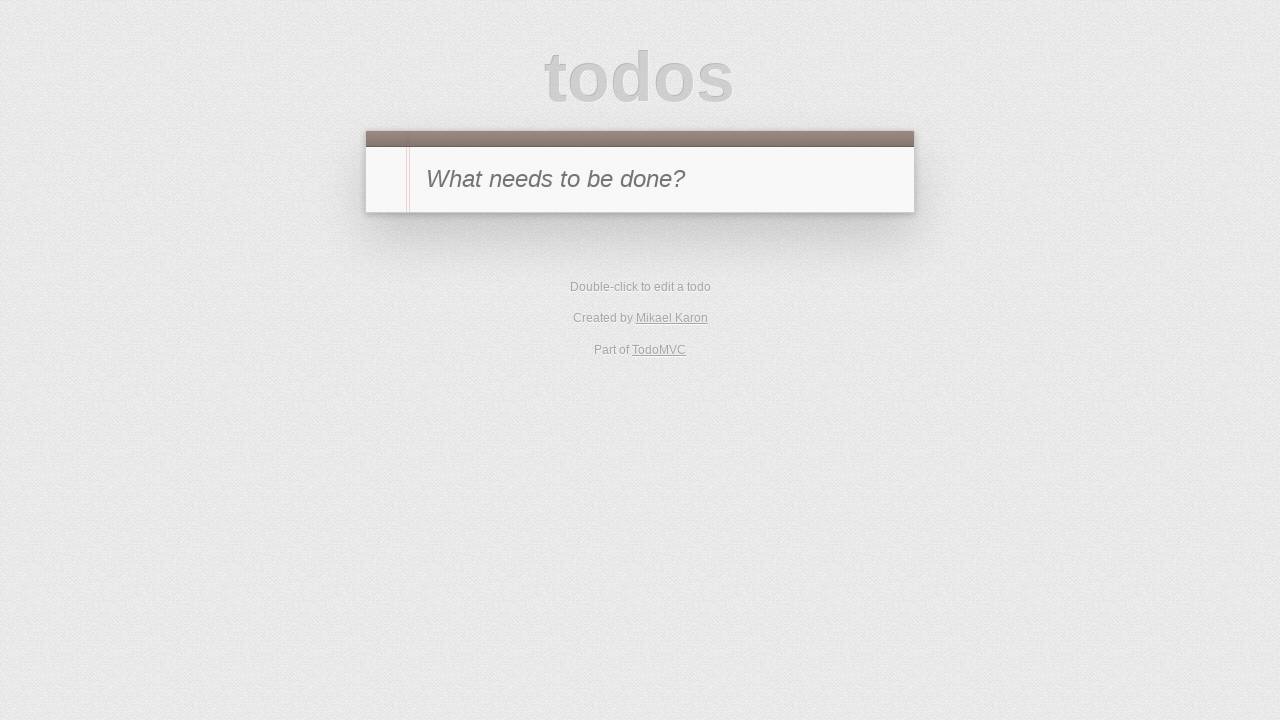

Verified task list is empty after deletion
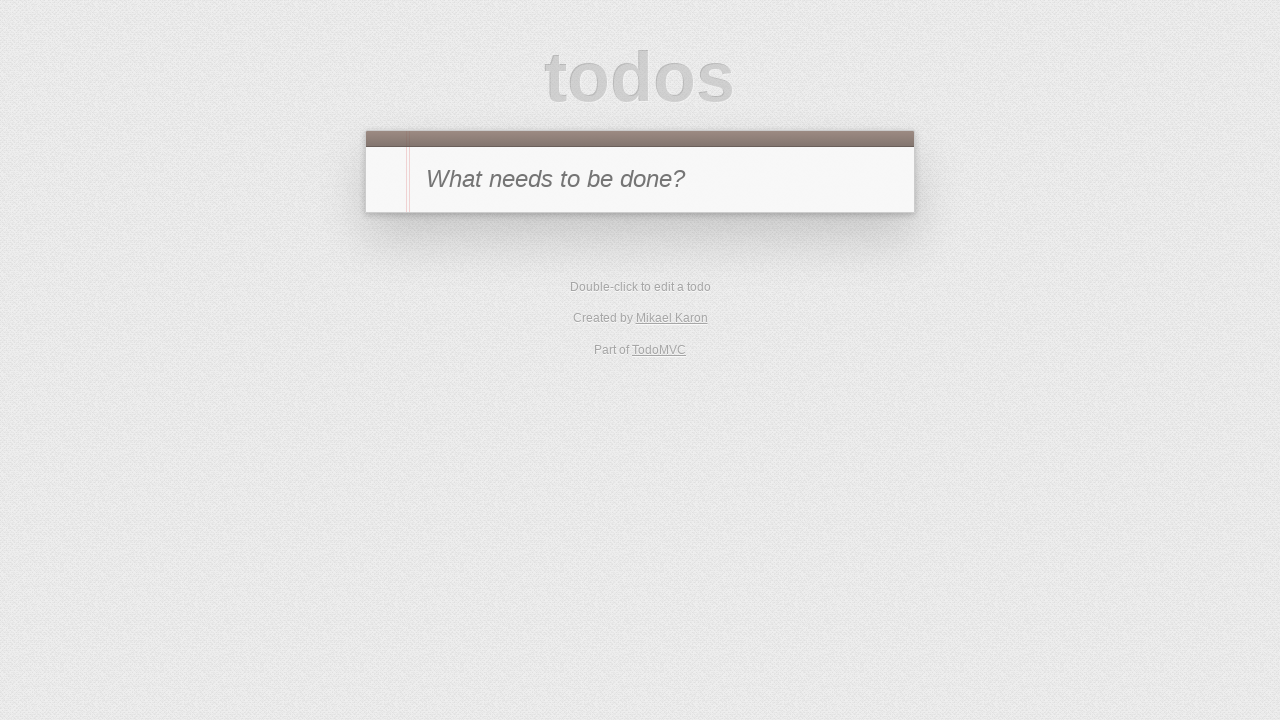

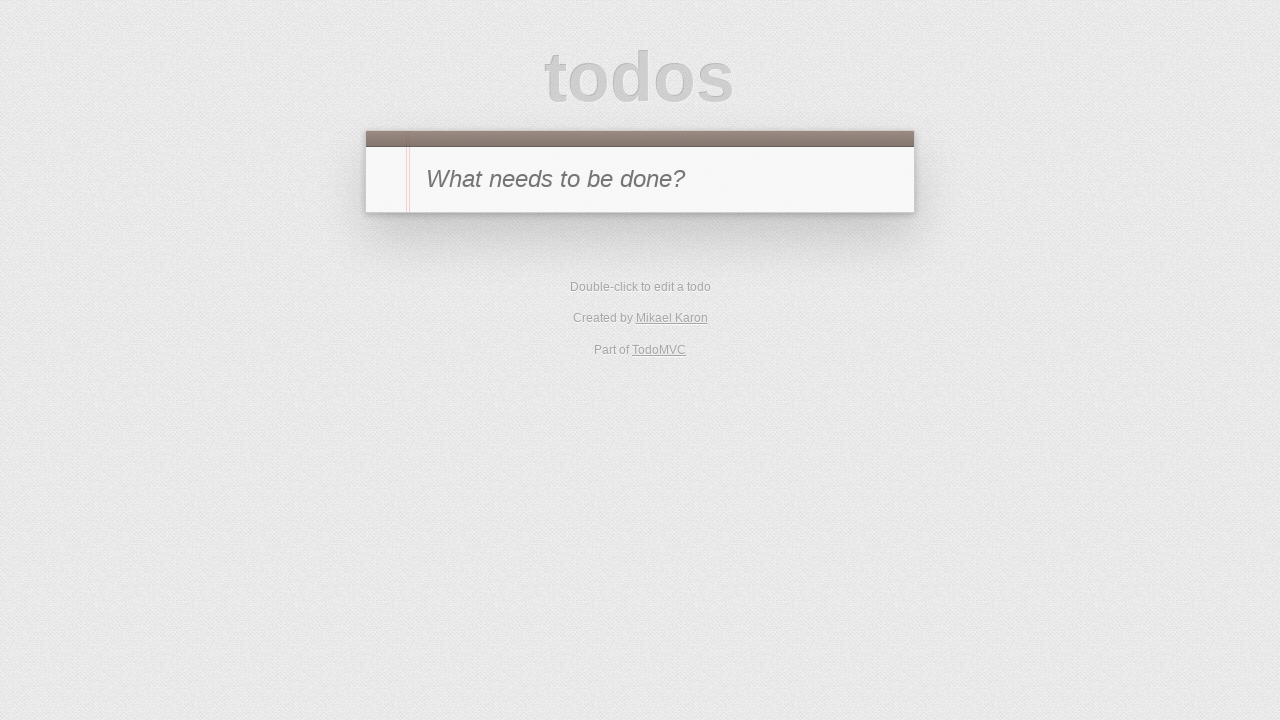